Tests number input field functionality by entering a value, clearing it, and entering a different value

Starting URL: http://the-internet.herokuapp.com/inputs

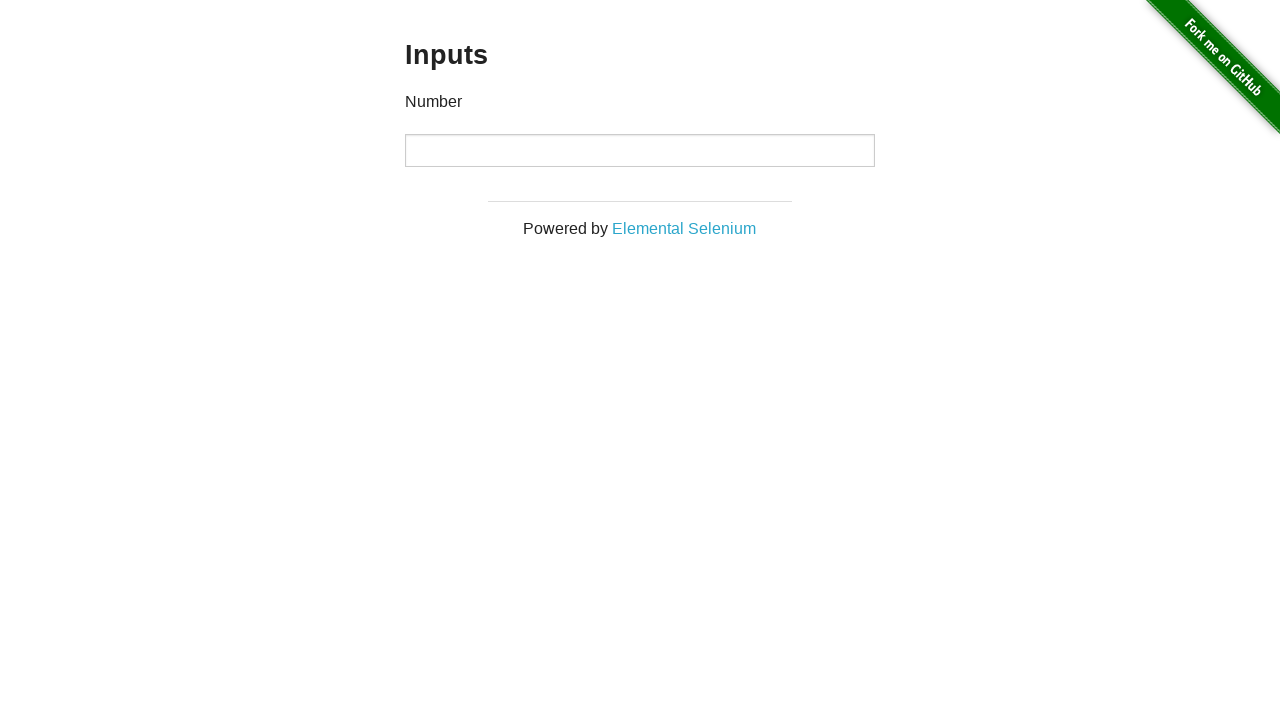

Entered '1000' in the number input field on input
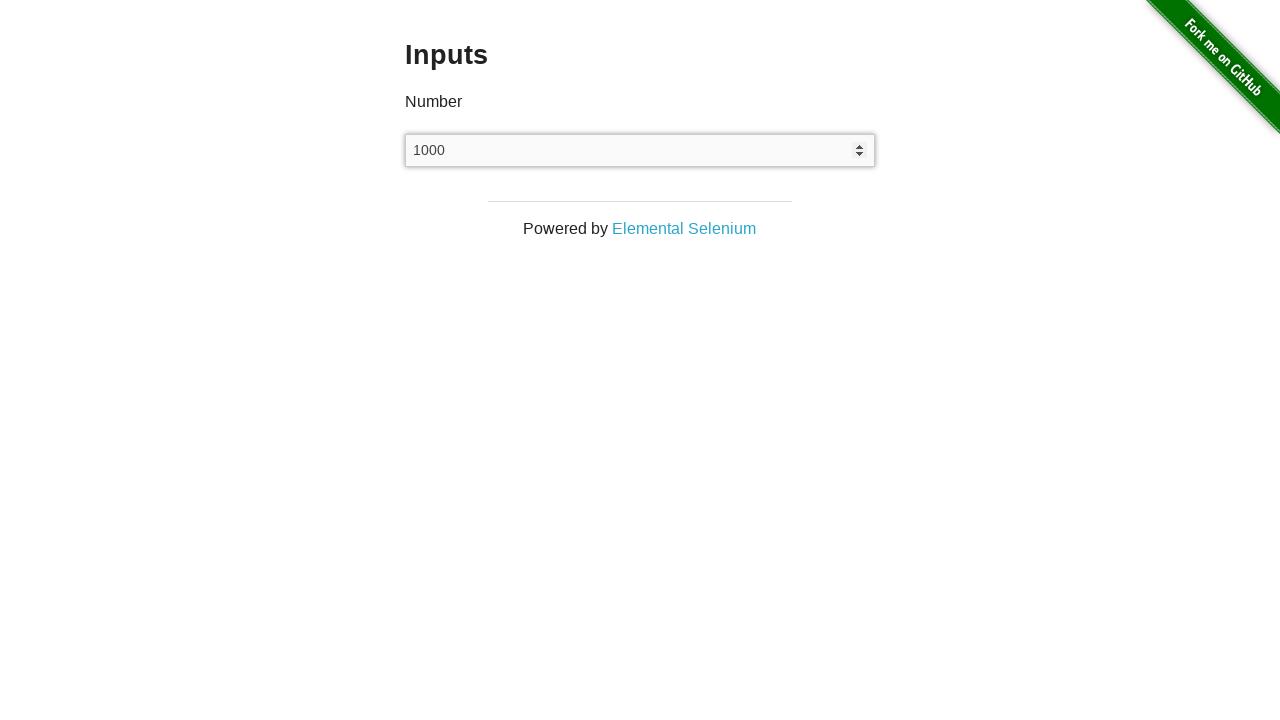

Cleared the number input field on input
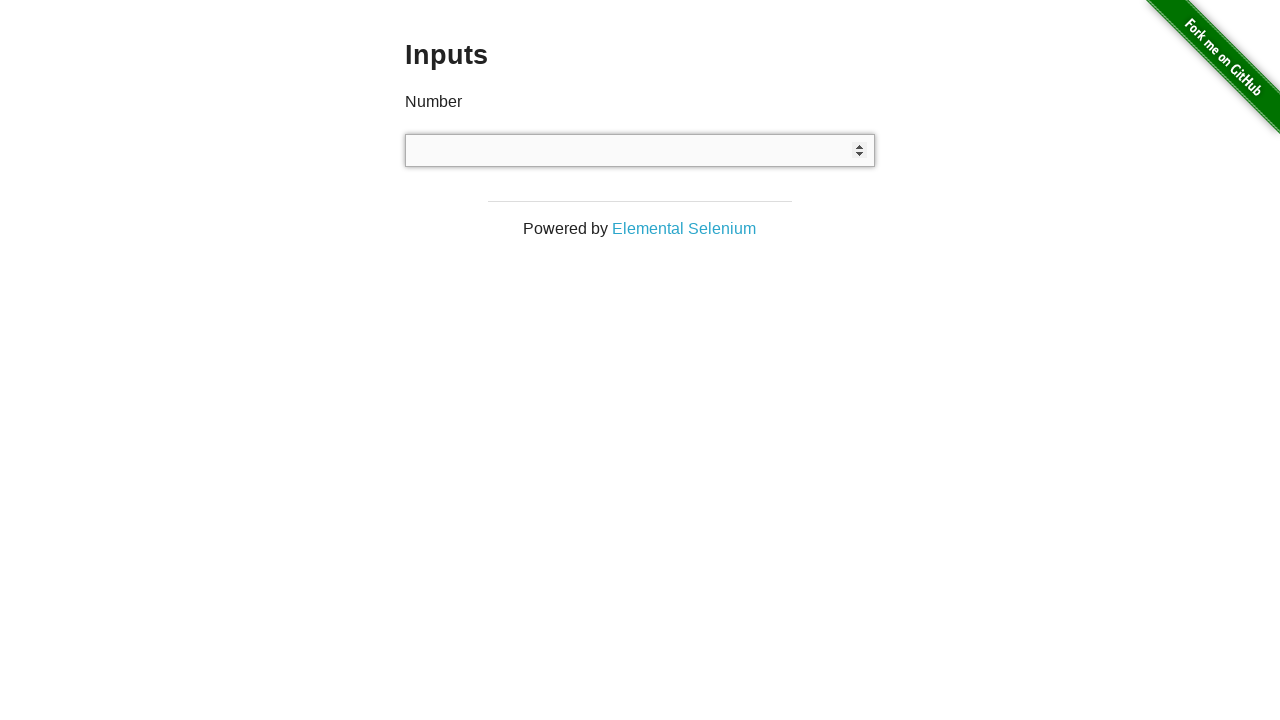

Entered '999' in the number input field on input
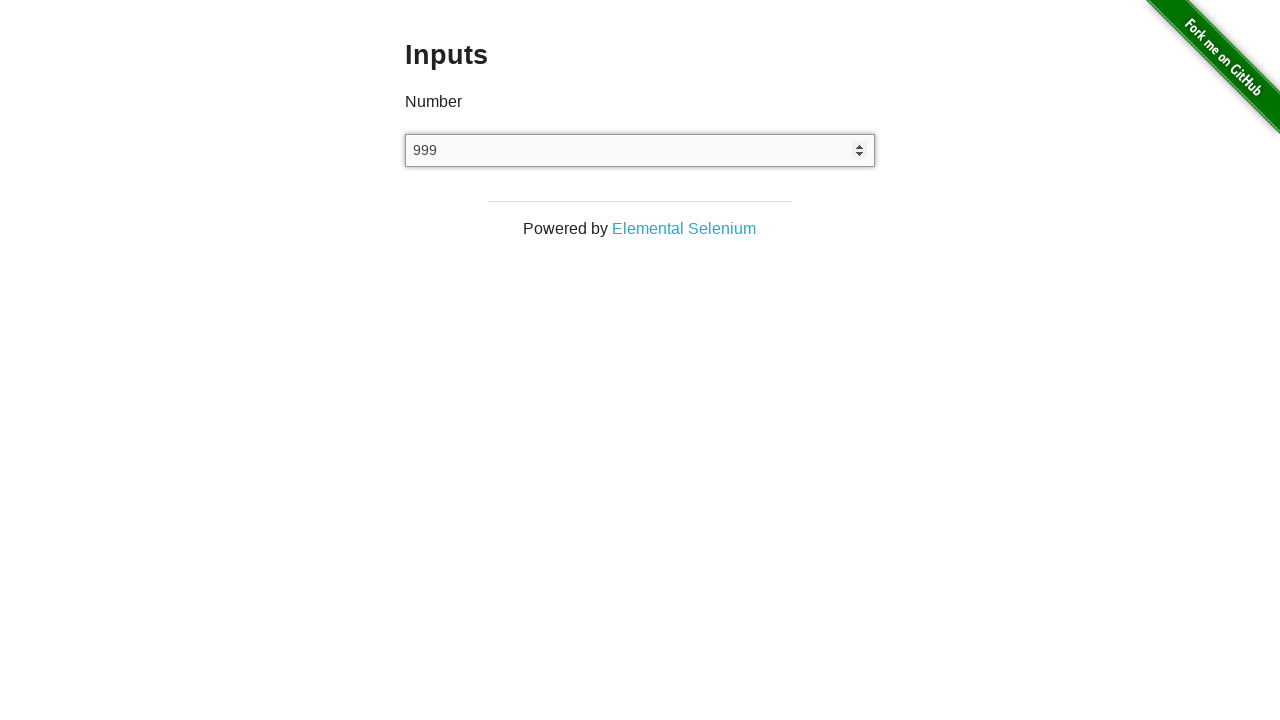

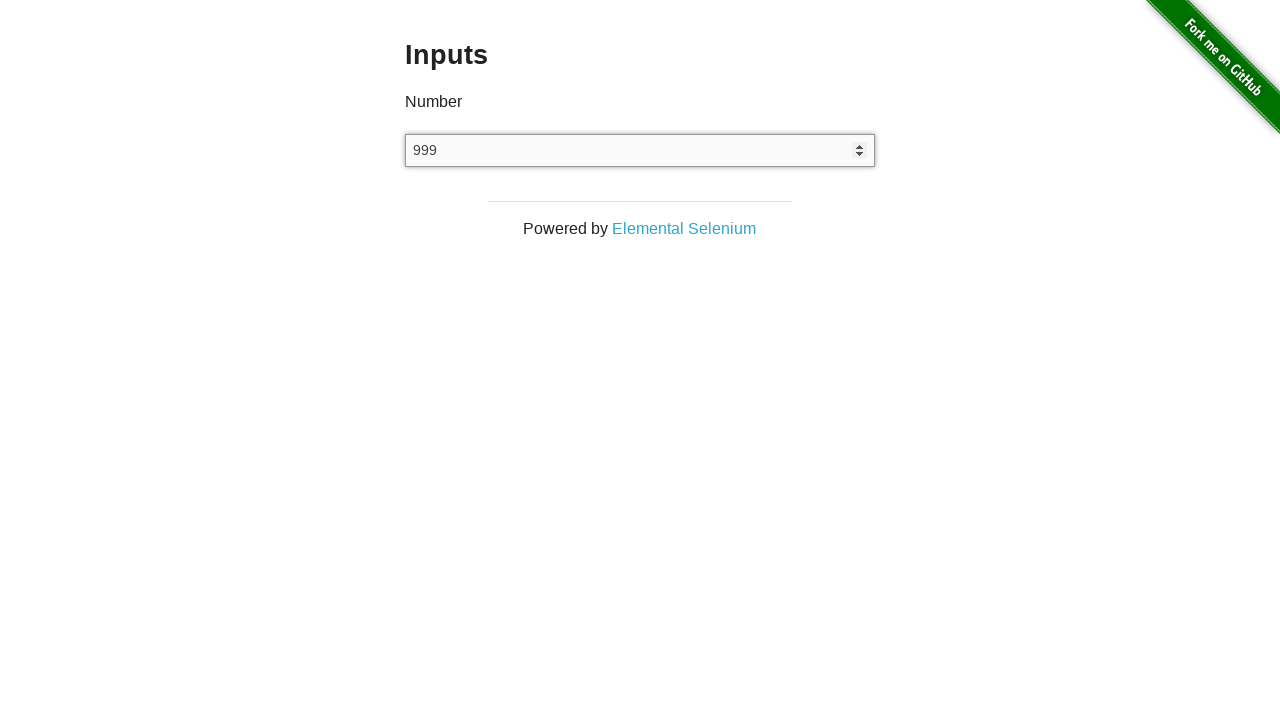